Tests adding a contact and then removing it from the contacts page with alert confirmation

Starting URL: https://projeto2-seven-sandy.vercel.app/index.html

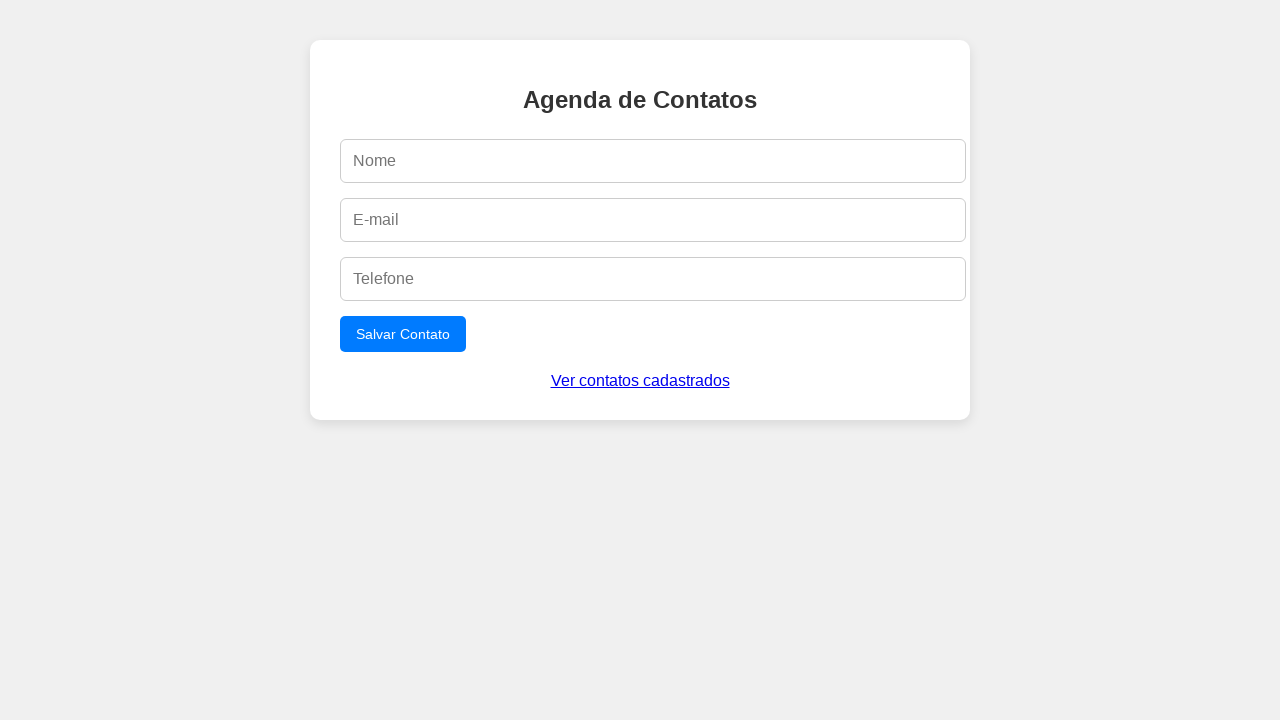

Filled name field with 'Remover Teste' on #name
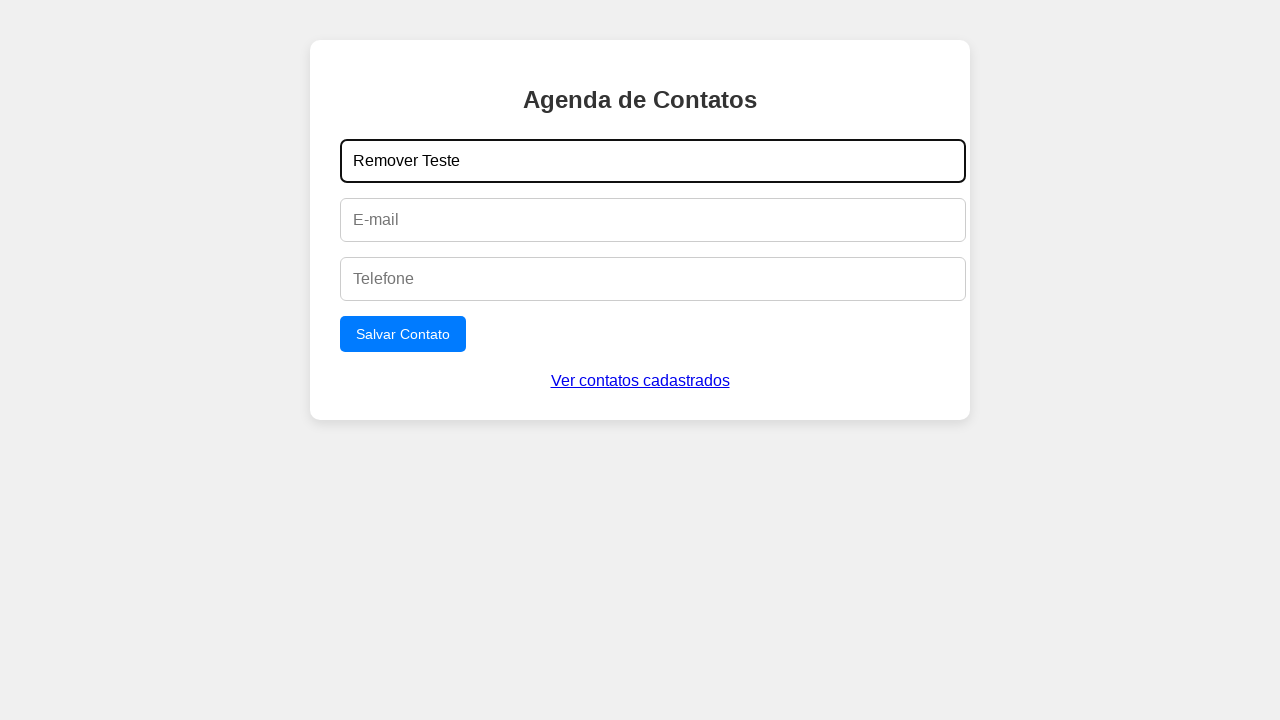

Filled email field with 'remover@example.com' on #email
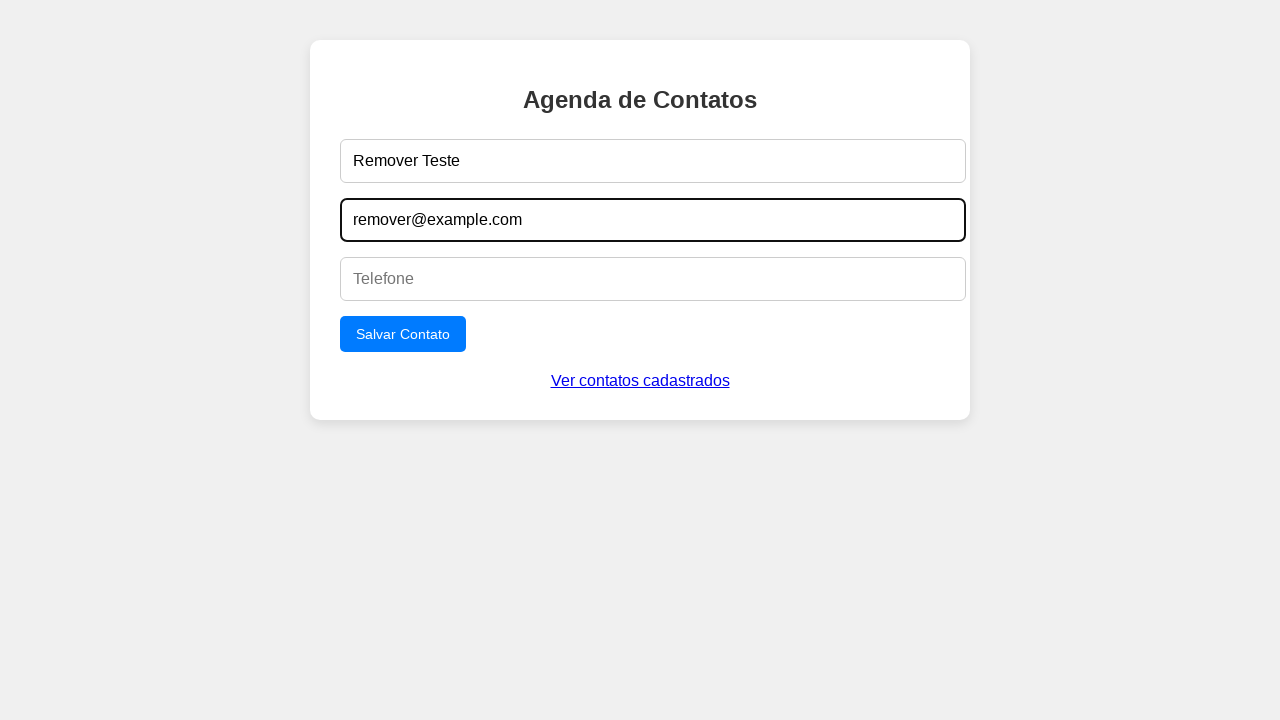

Filled phone field with '11900000000' on #phone
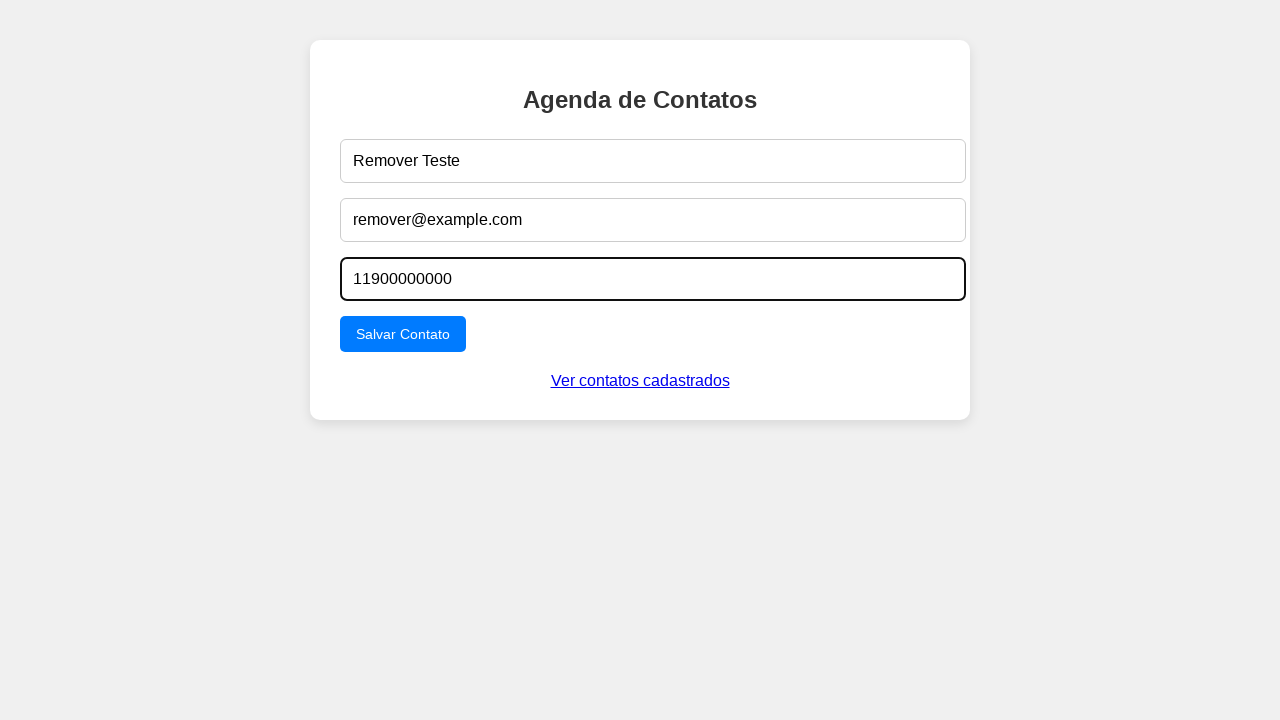

Clicked submit button to add contact at (403, 334) on form button[type=submit]
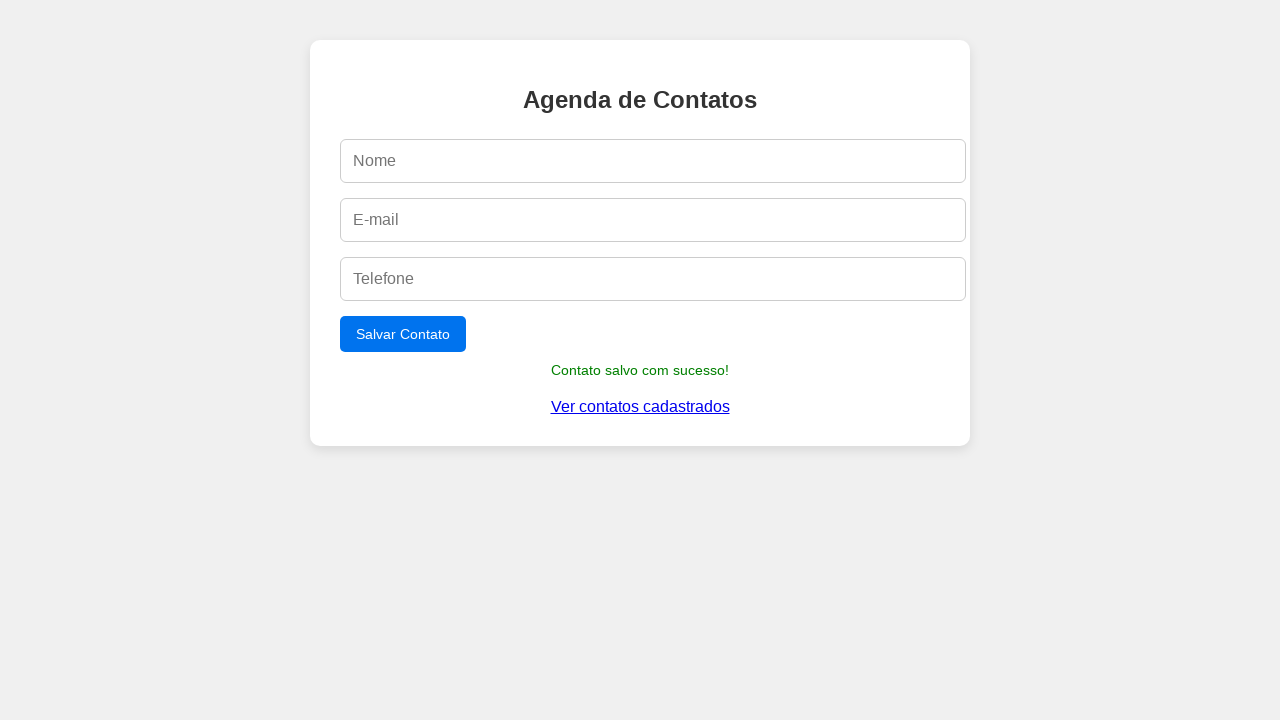

Clicked button to view registered contacts at (640, 407) on text='Ver contatos cadastrados'
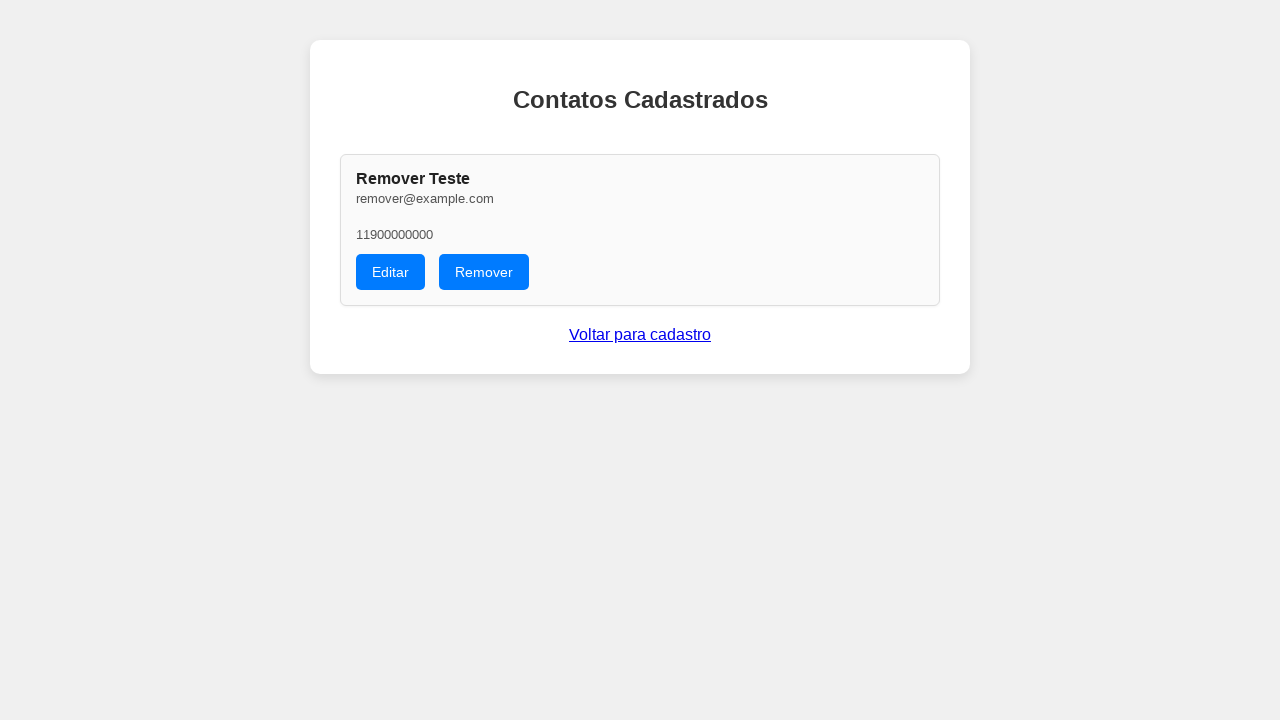

Navigated to contacts page
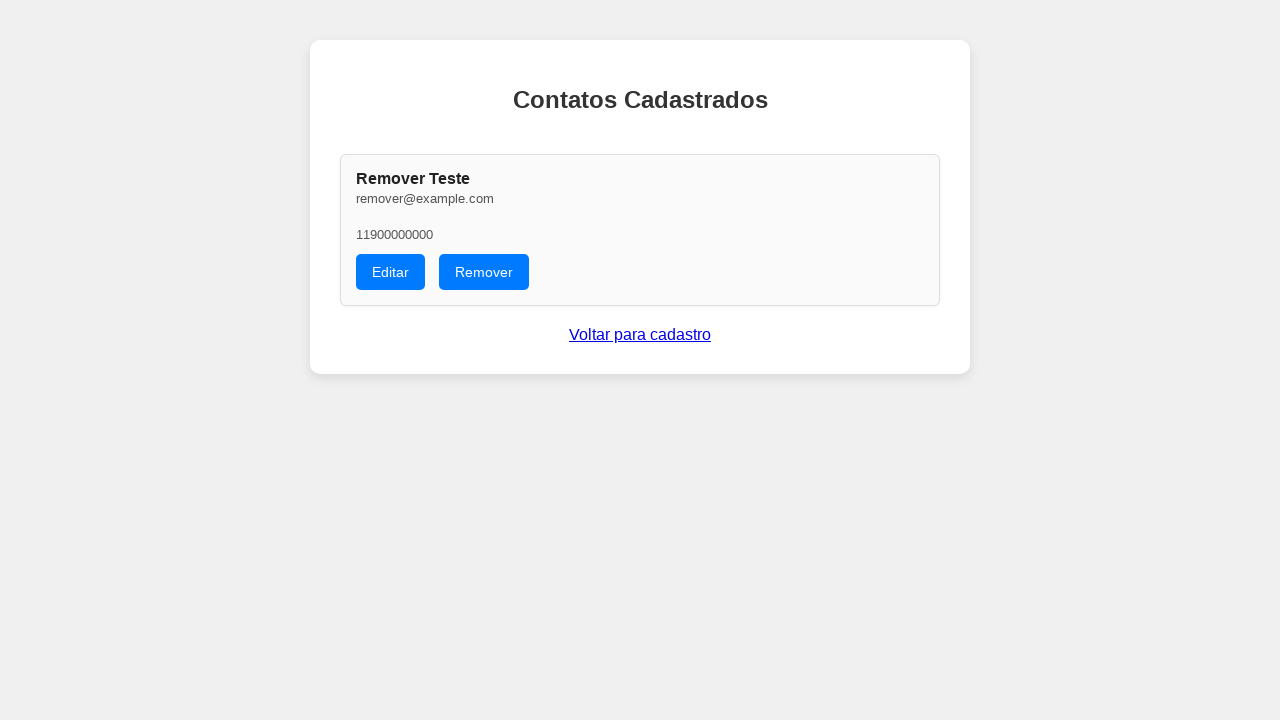

Set up alert dialog handler to accept confirmations
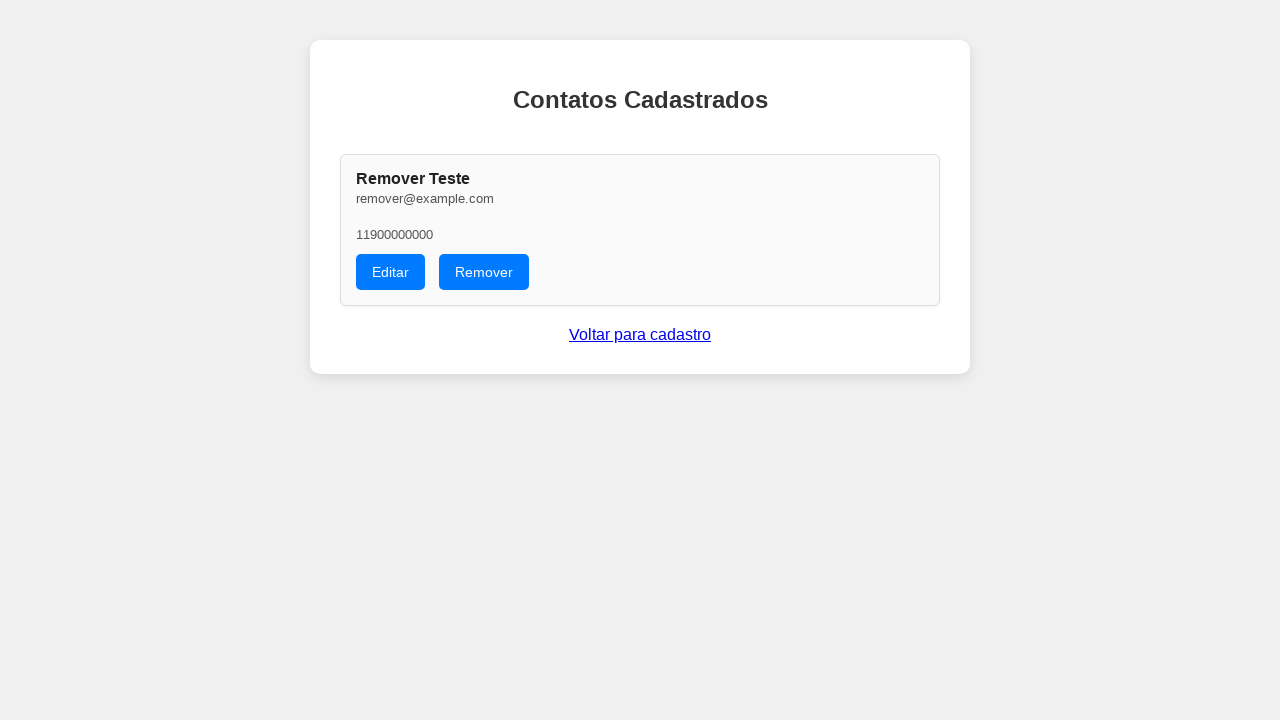

Clicked remove button to delete contact at (484, 272) on button:text('Remover')
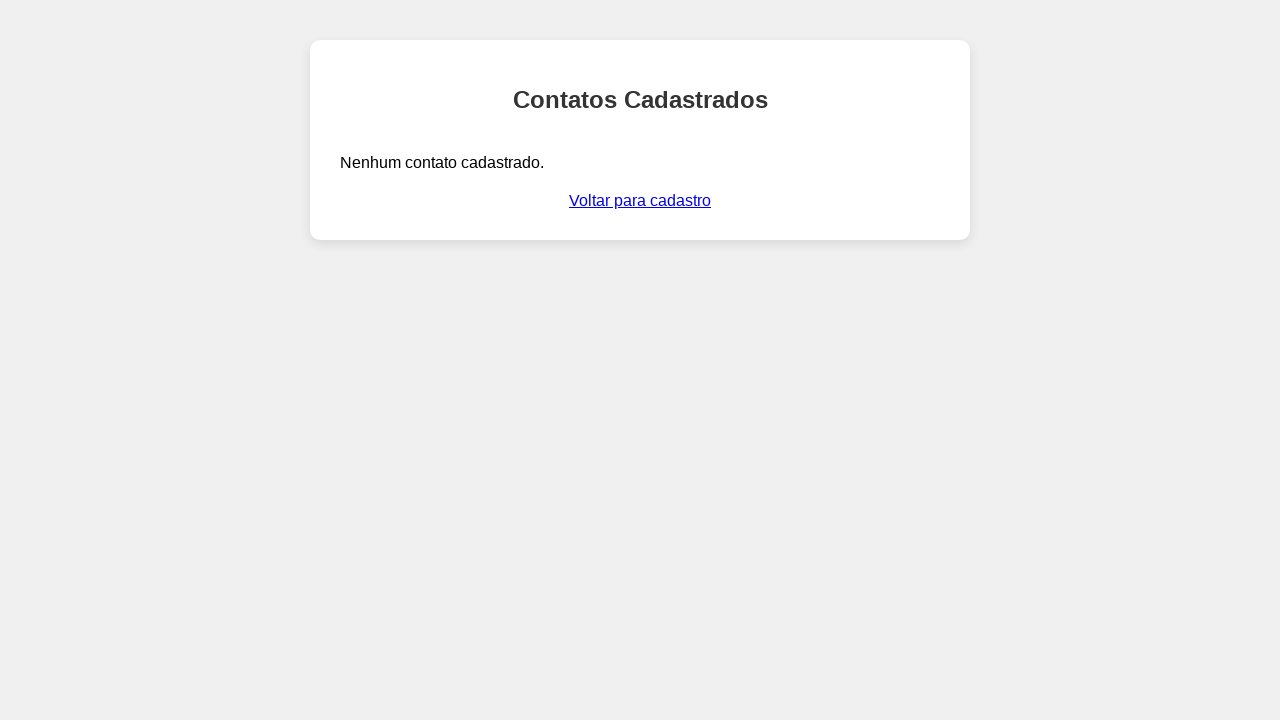

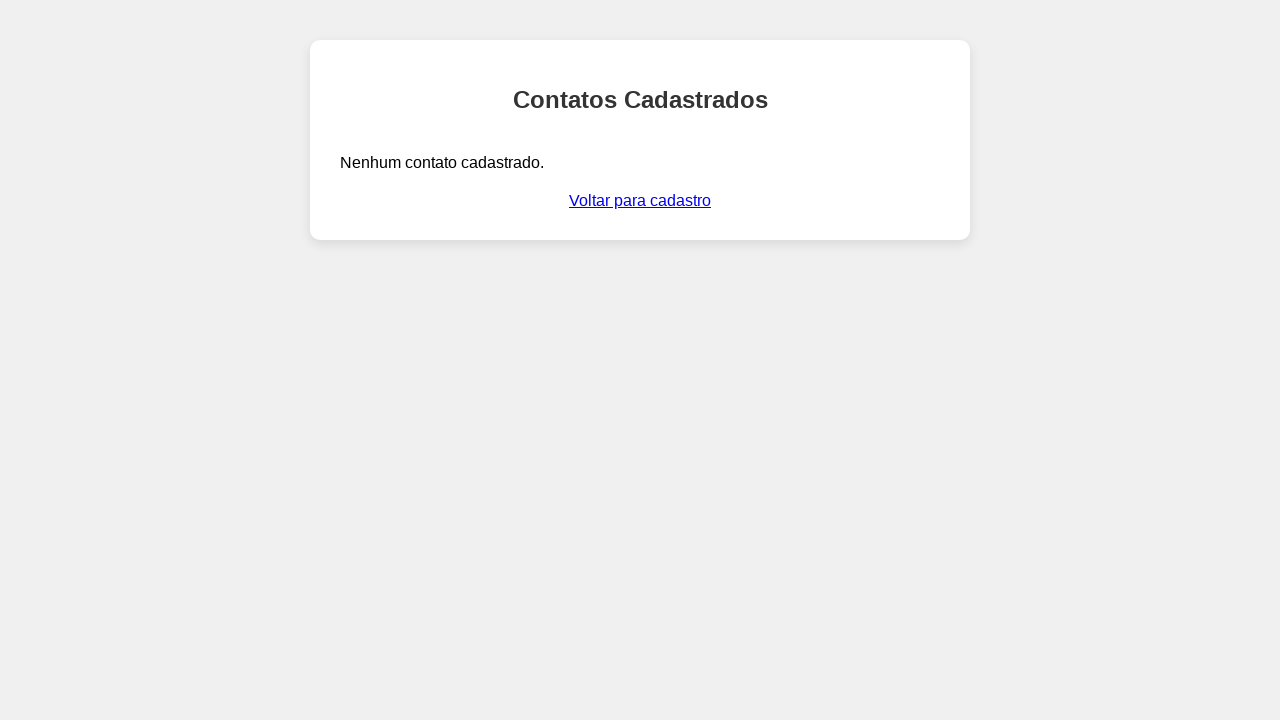